Tests a simple form by filling in first name, last name, city, and country fields, then submitting the form and verifying the result heading appears.

Starting URL: http://suninjuly.github.io/simple_form_find_task.html

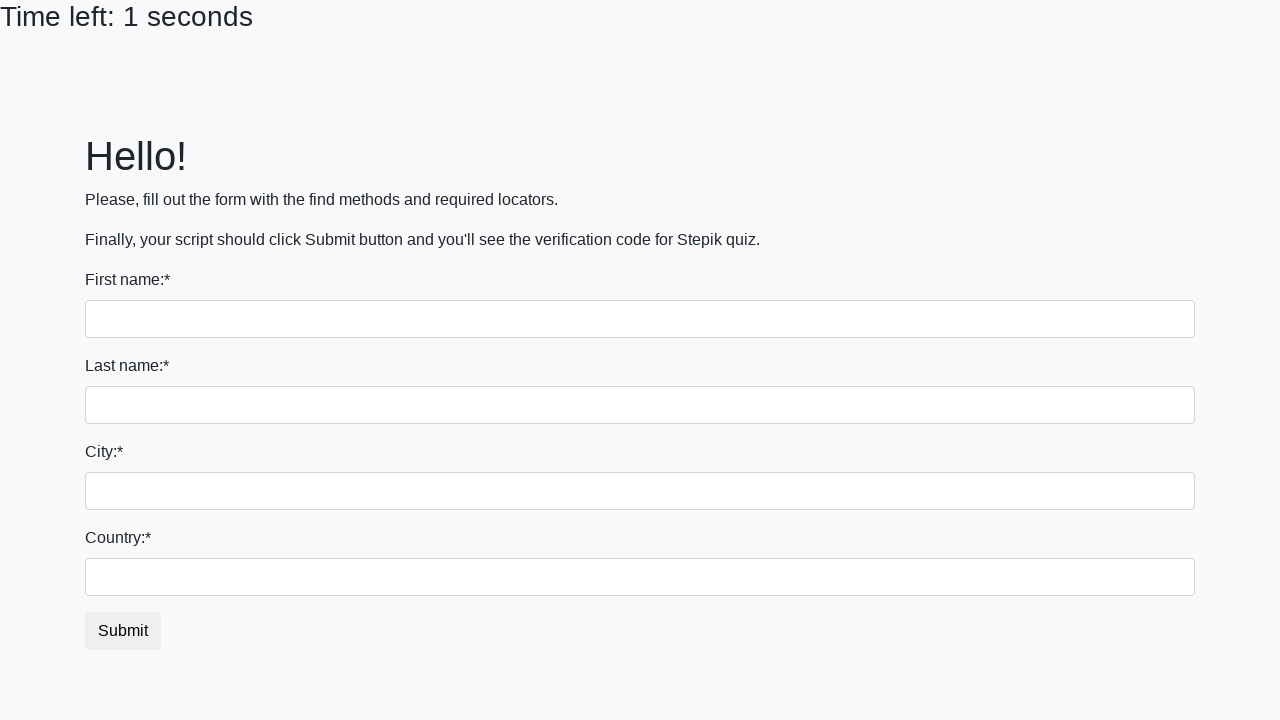

Filled first name field with 'Timas' on input[name='first_name']
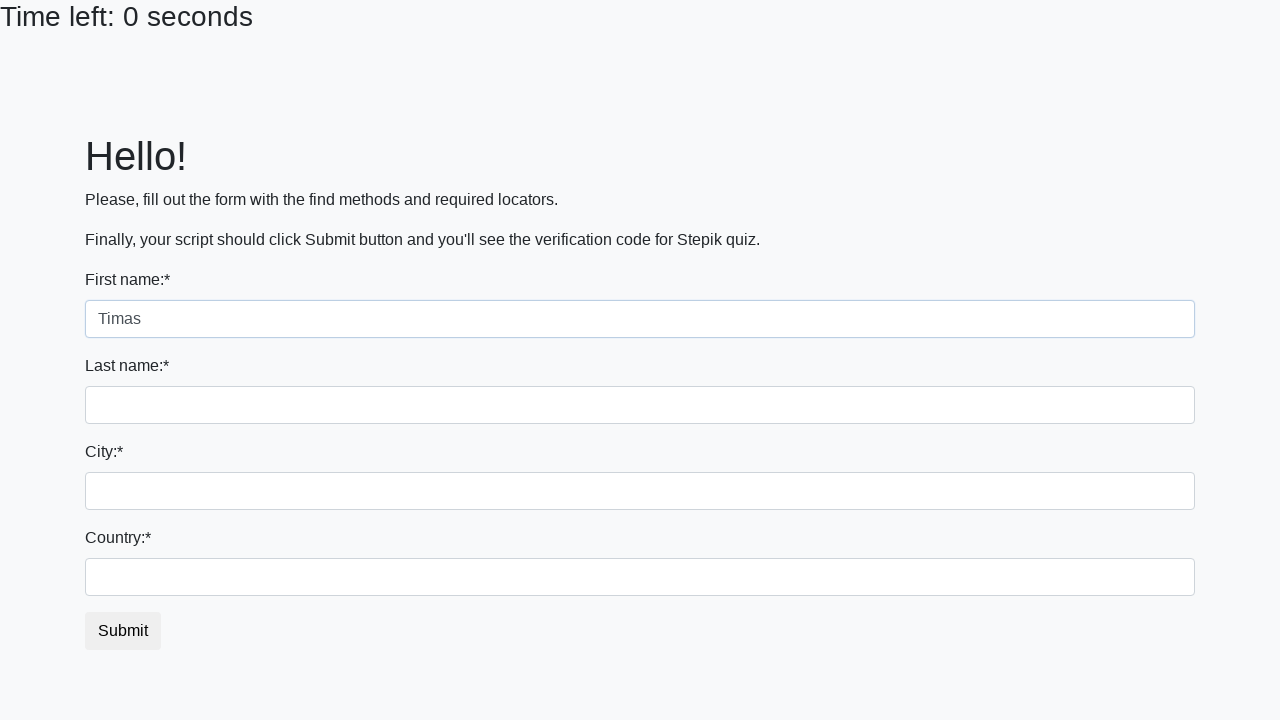

Filled last name field with 'Jackus' on input[name='last_name']
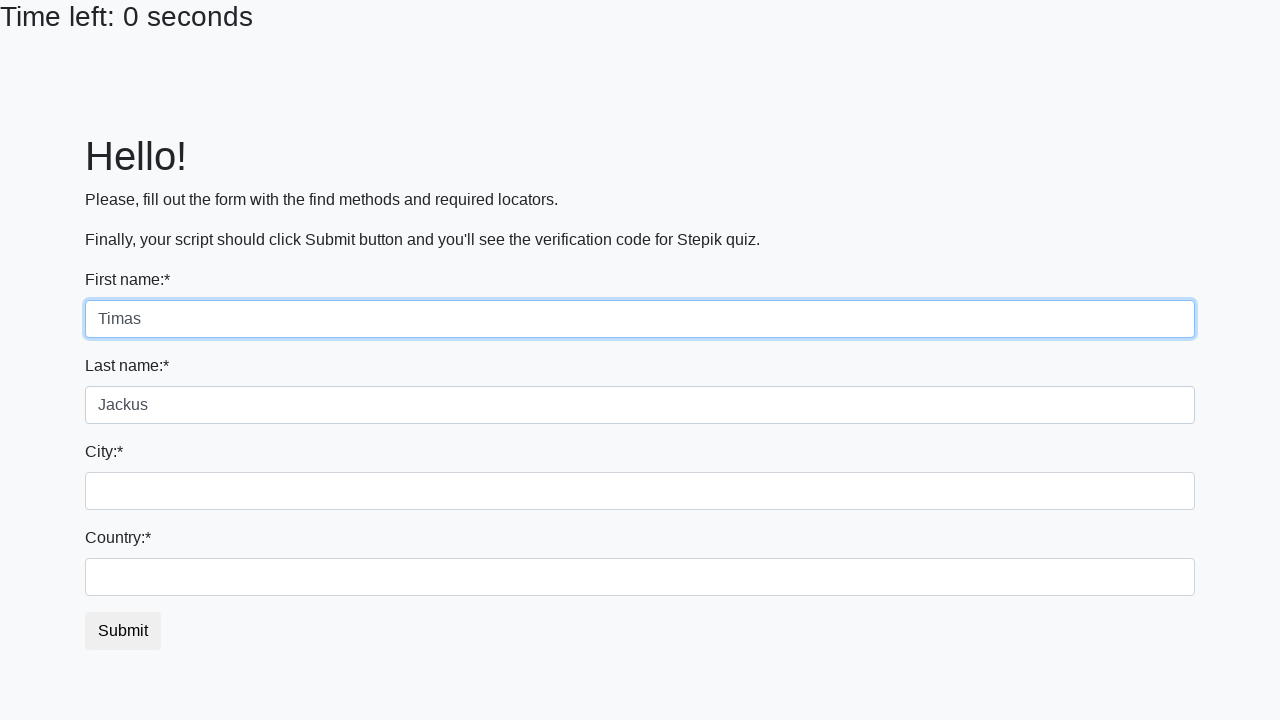

Filled city field with 'Vilnius' on .city
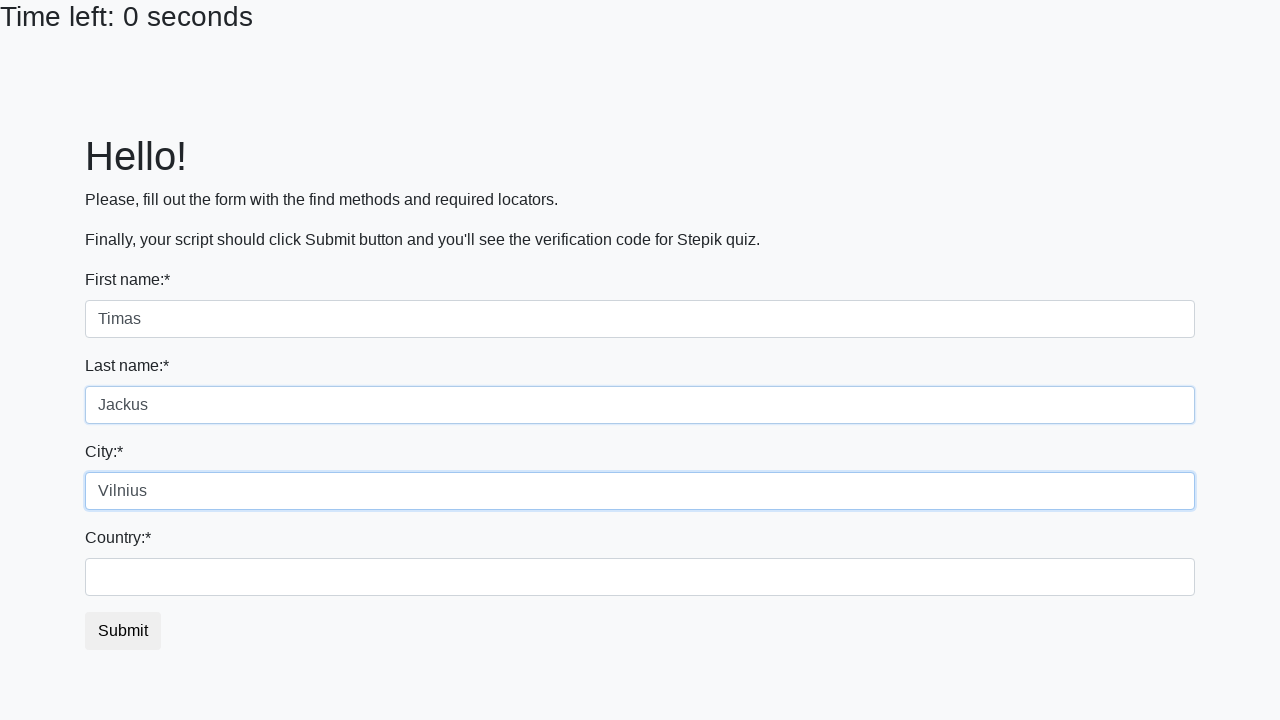

Filled country field with 'Lithuania' on #country
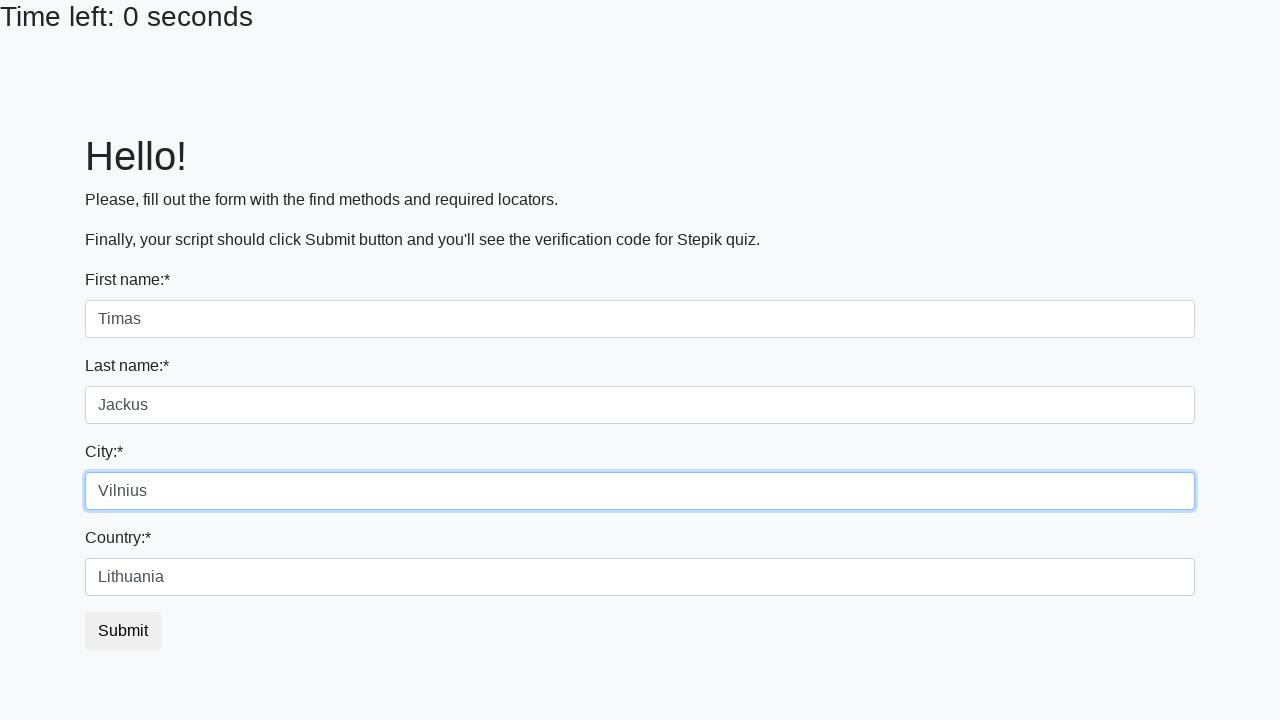

Clicked submit button to submit form at (123, 631) on #submit_button
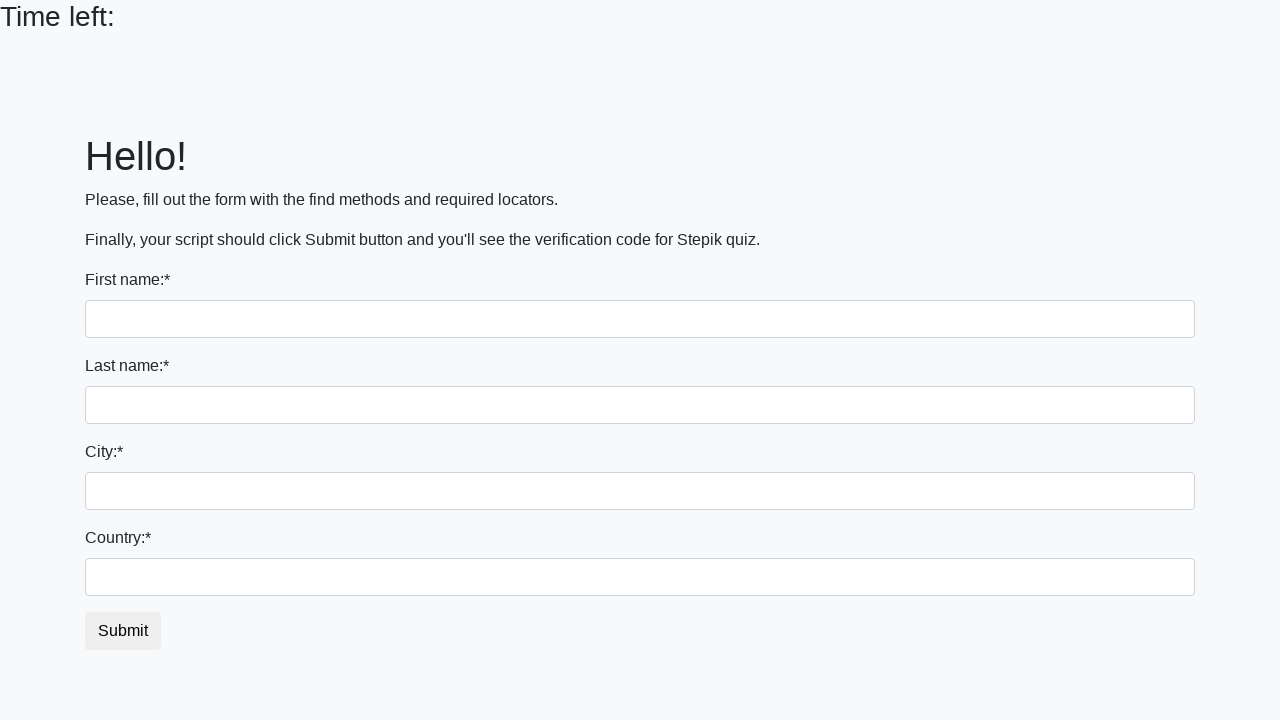

Result heading appeared on page
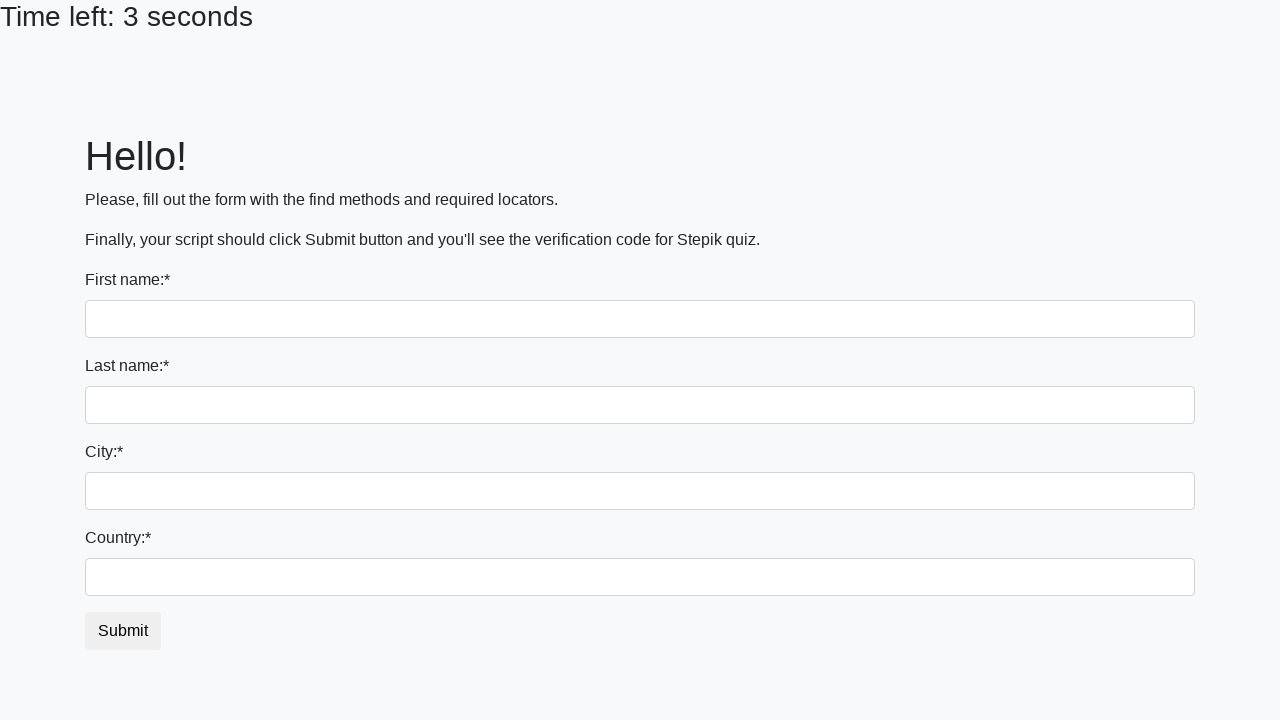

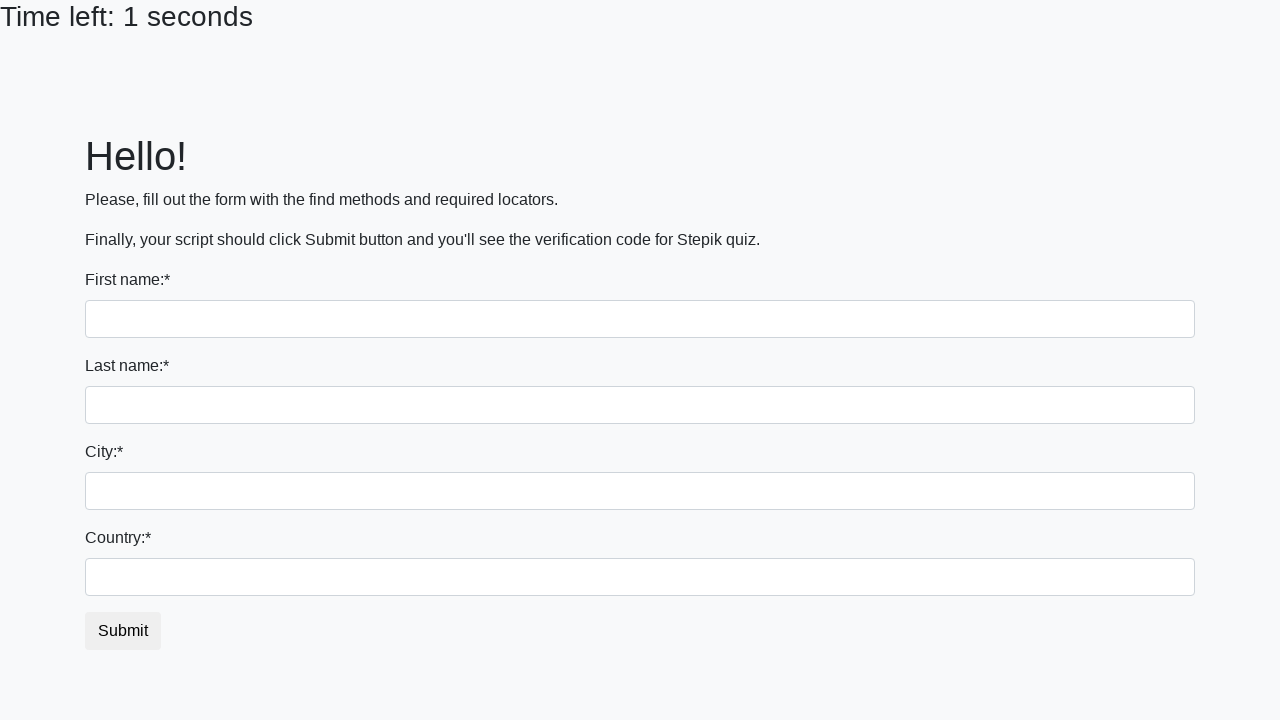